Tests that a todo item is removed when edited to an empty string

Starting URL: https://demo.playwright.dev/todomvc

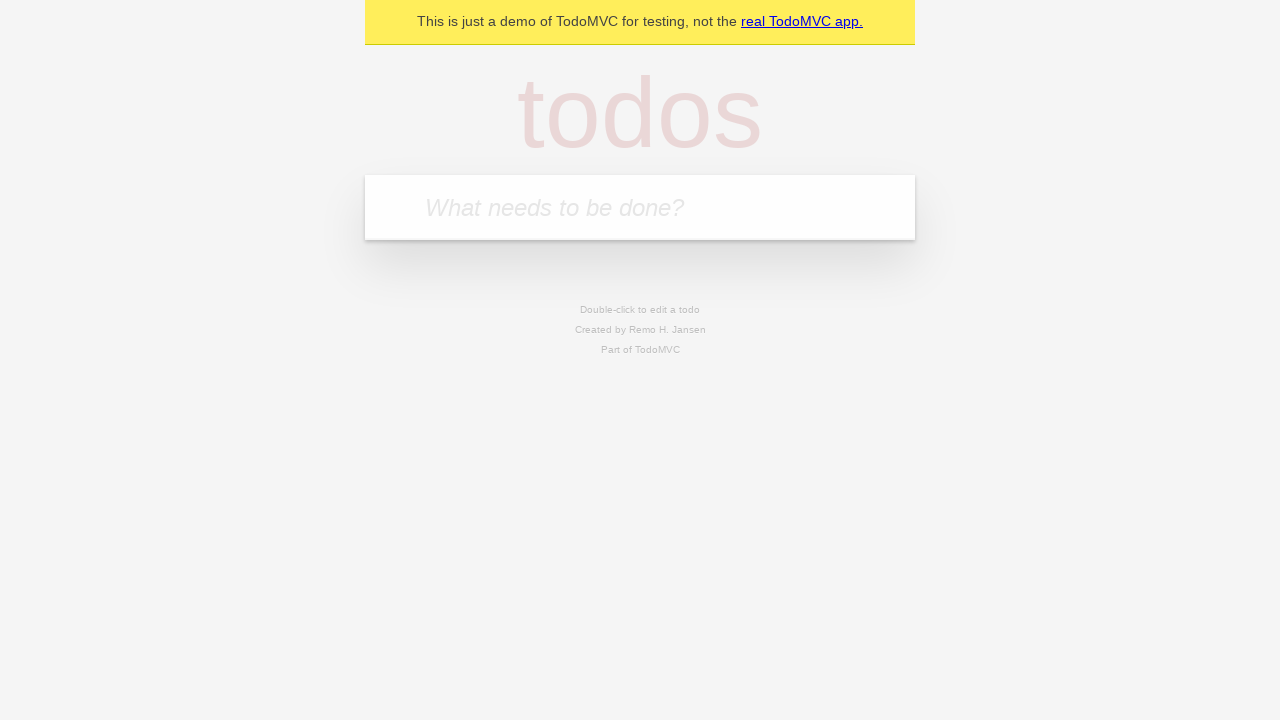

Filled todo input with 'buy some cheese' on internal:attr=[placeholder="What needs to be done?"i]
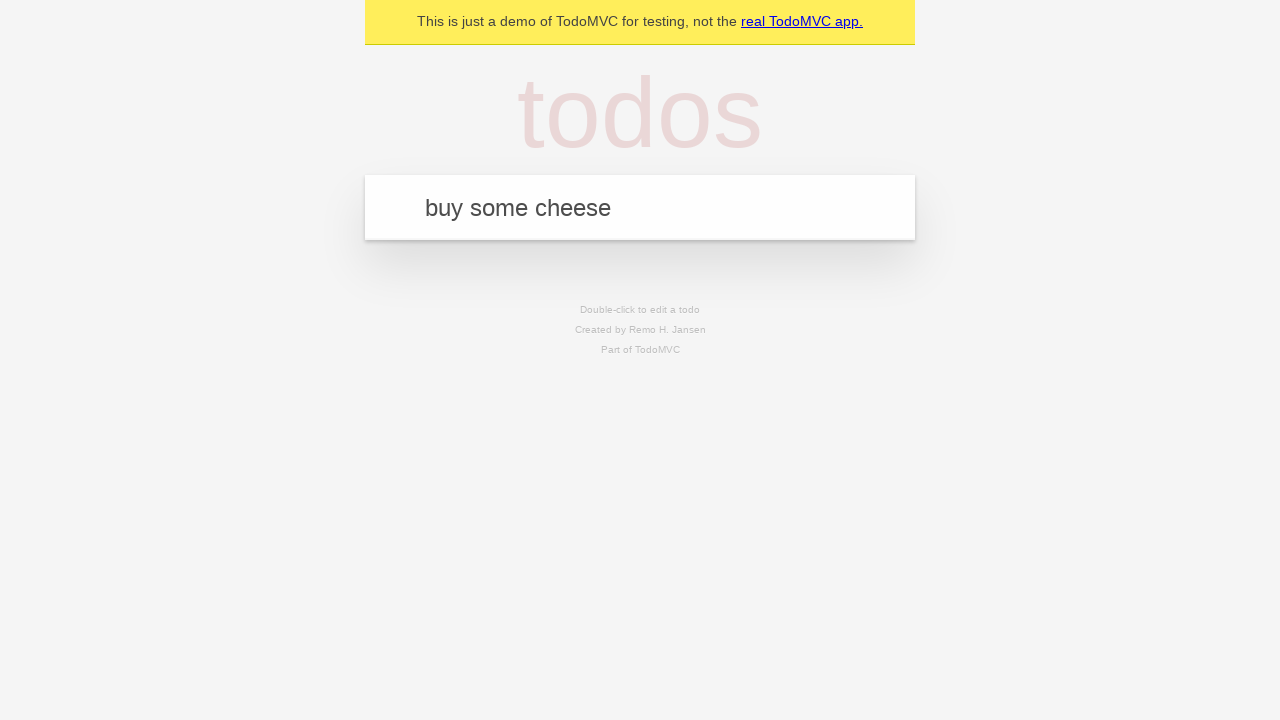

Pressed Enter to add first todo item on internal:attr=[placeholder="What needs to be done?"i]
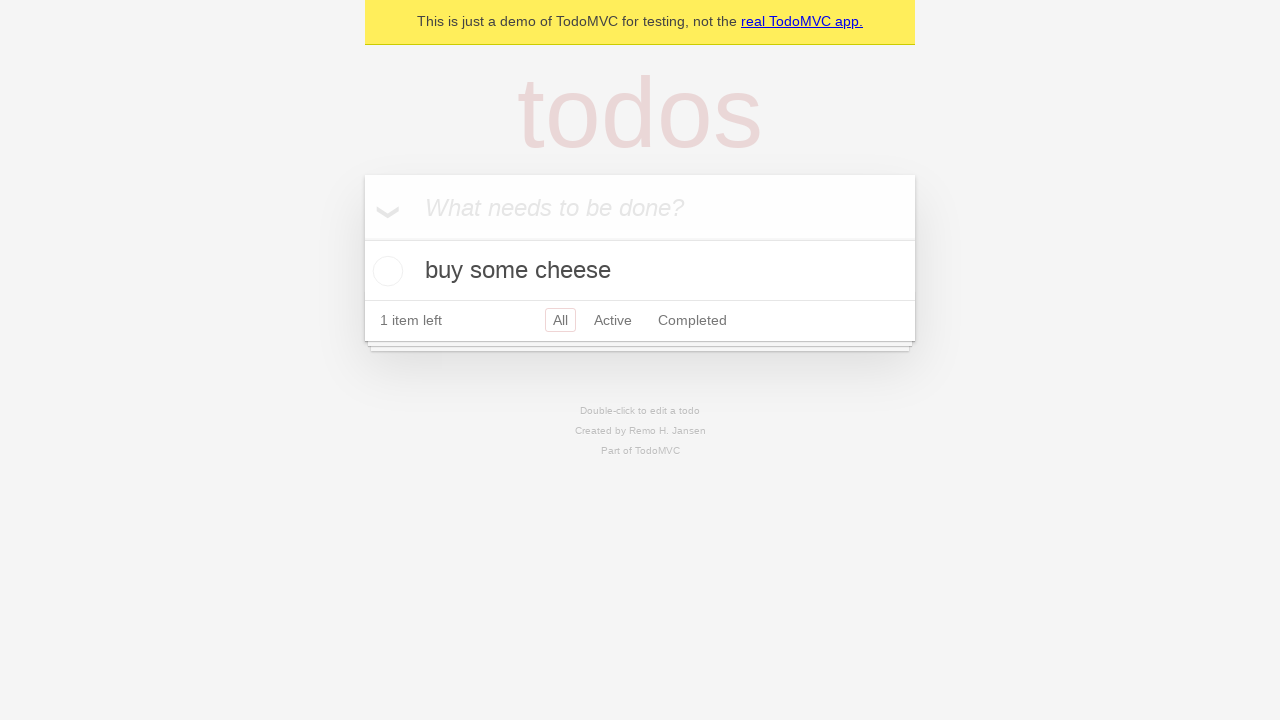

Filled todo input with 'feed the cat' on internal:attr=[placeholder="What needs to be done?"i]
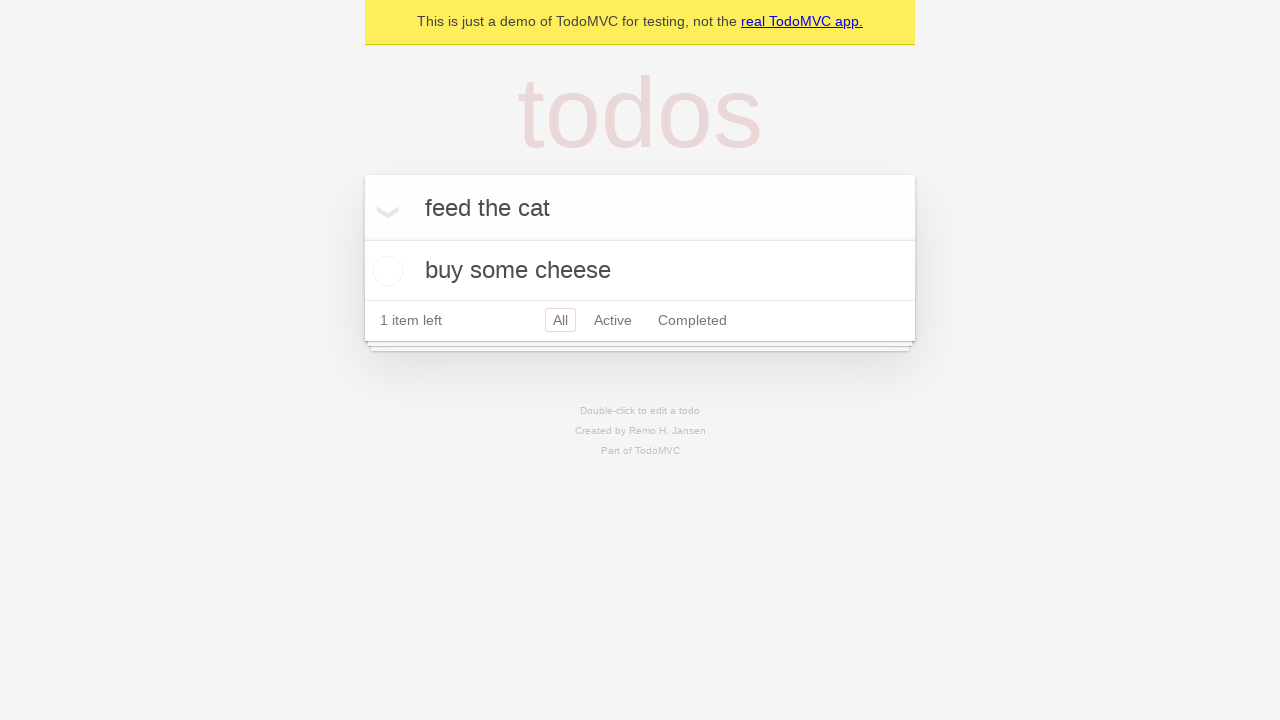

Pressed Enter to add second todo item on internal:attr=[placeholder="What needs to be done?"i]
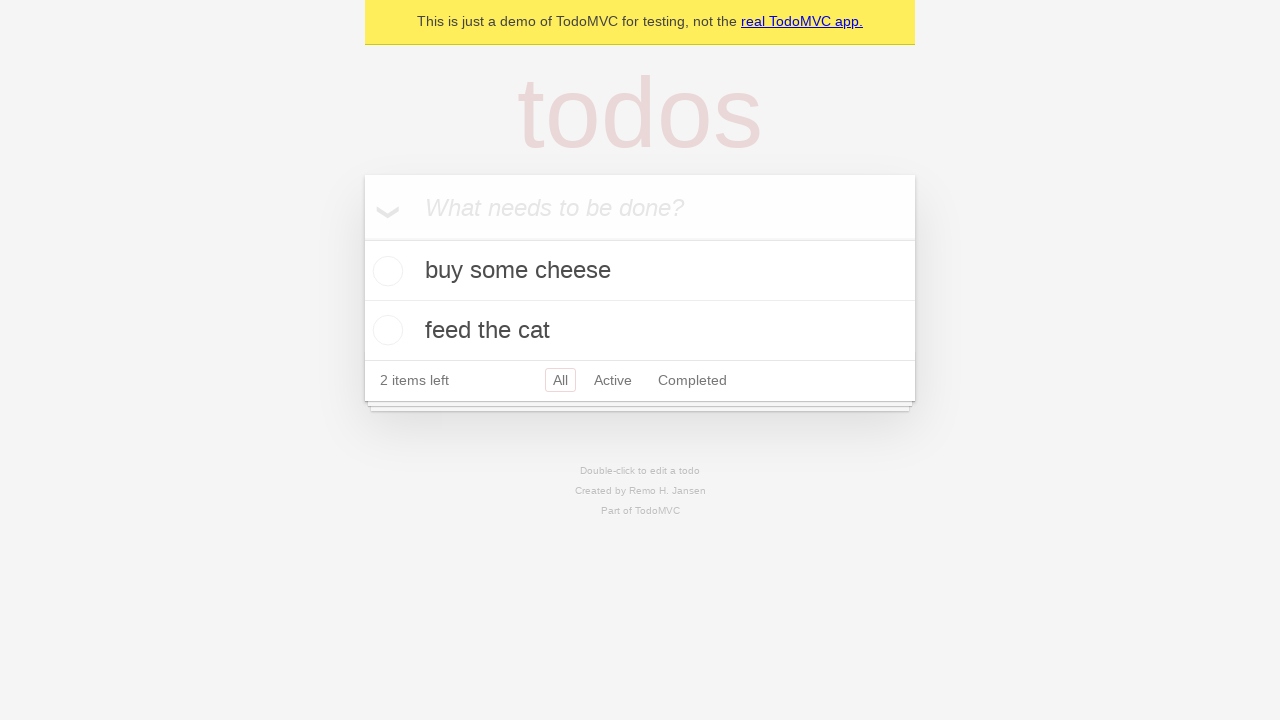

Filled todo input with 'book a doctors appointment' on internal:attr=[placeholder="What needs to be done?"i]
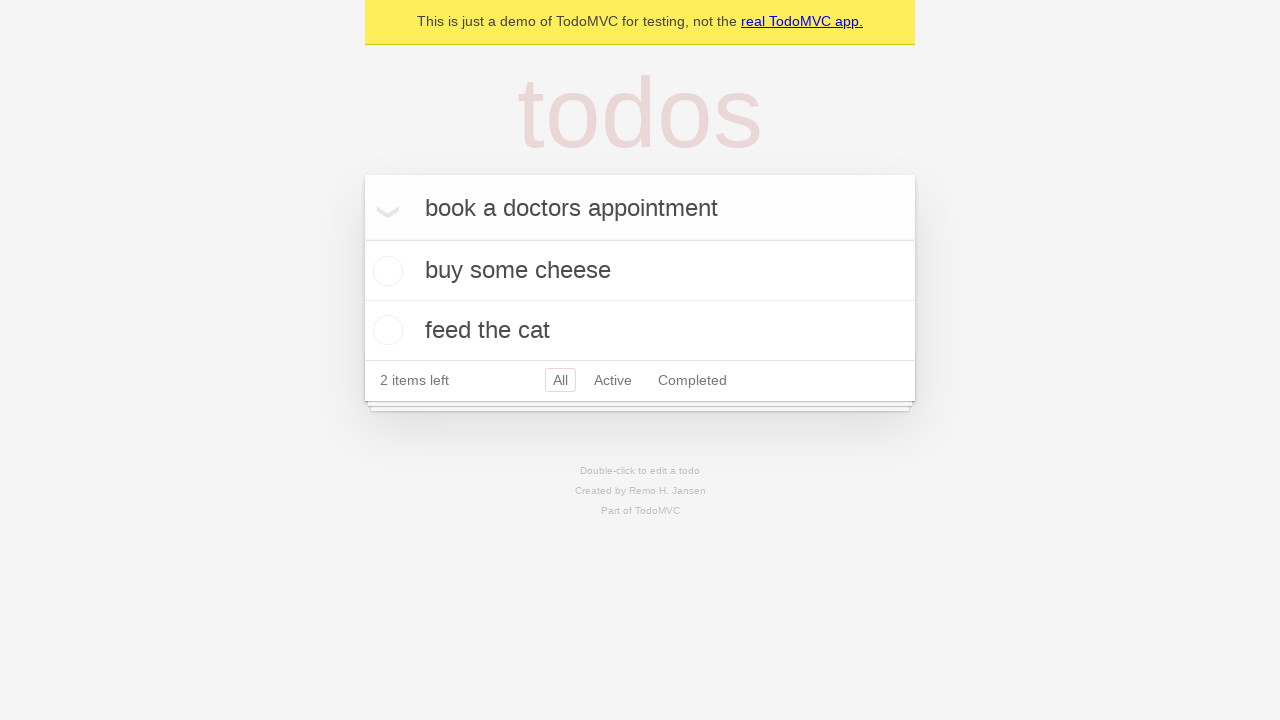

Pressed Enter to add third todo item on internal:attr=[placeholder="What needs to be done?"i]
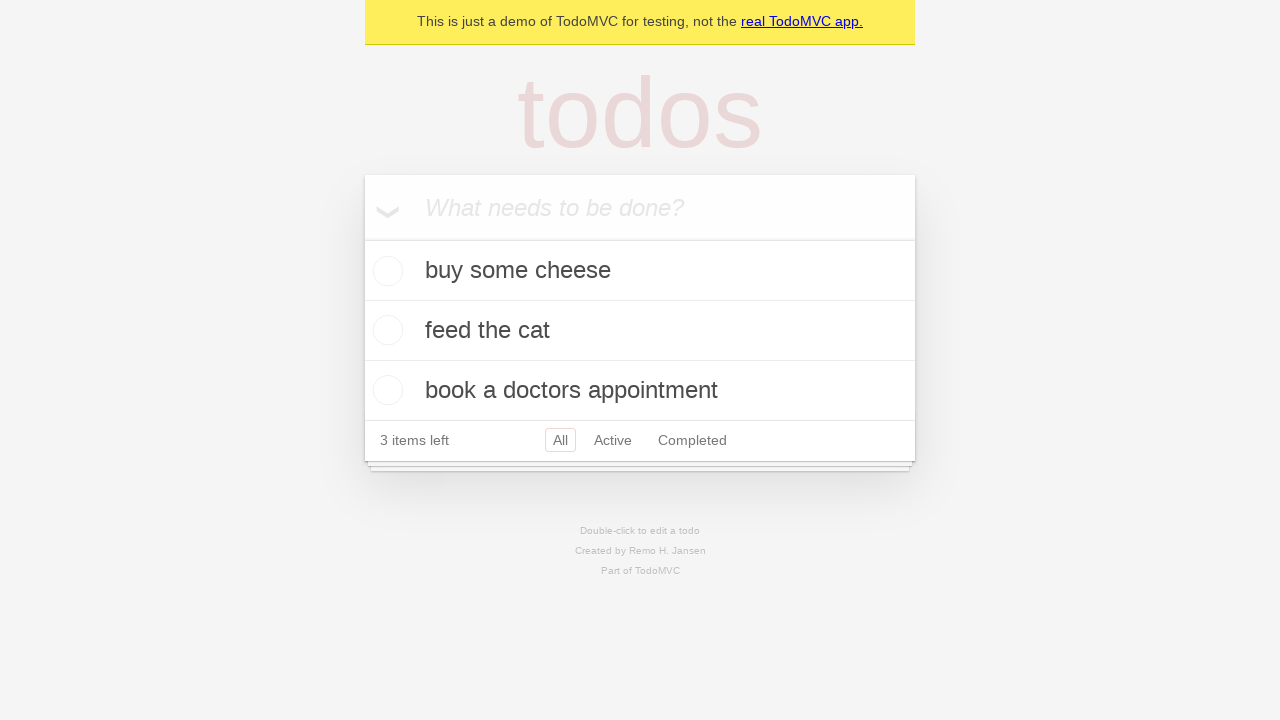

Double-clicked second todo item to enter edit mode at (640, 331) on internal:testid=[data-testid="todo-item"s] >> nth=1
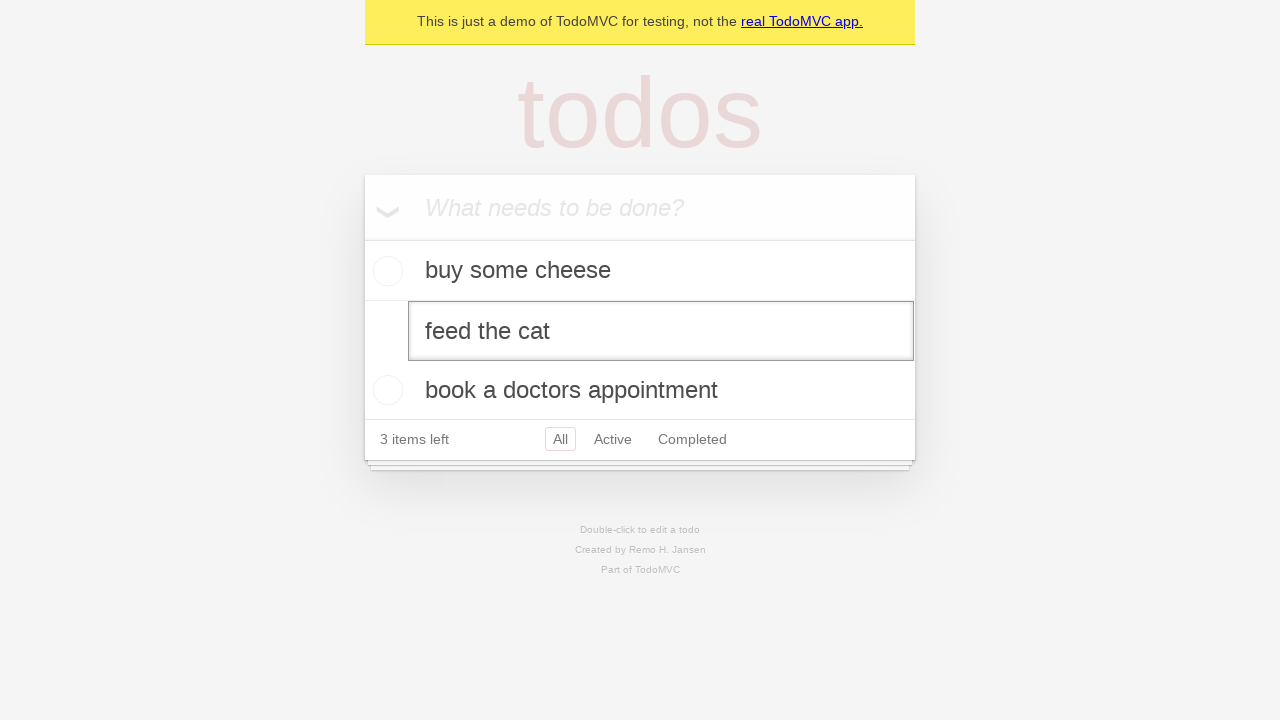

Cleared the edit field with empty string on internal:testid=[data-testid="todo-item"s] >> nth=1 >> internal:role=textbox[nam
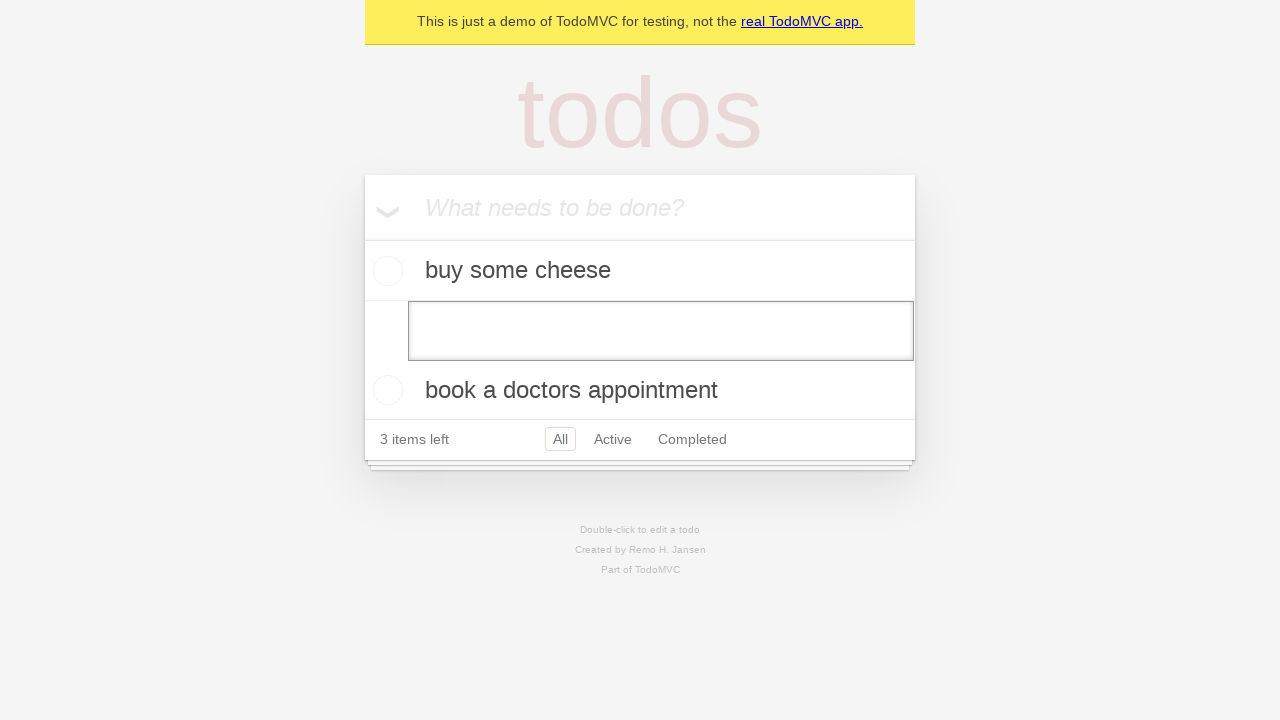

Pressed Enter to confirm empty edit and remove todo item on internal:testid=[data-testid="todo-item"s] >> nth=1 >> internal:role=textbox[nam
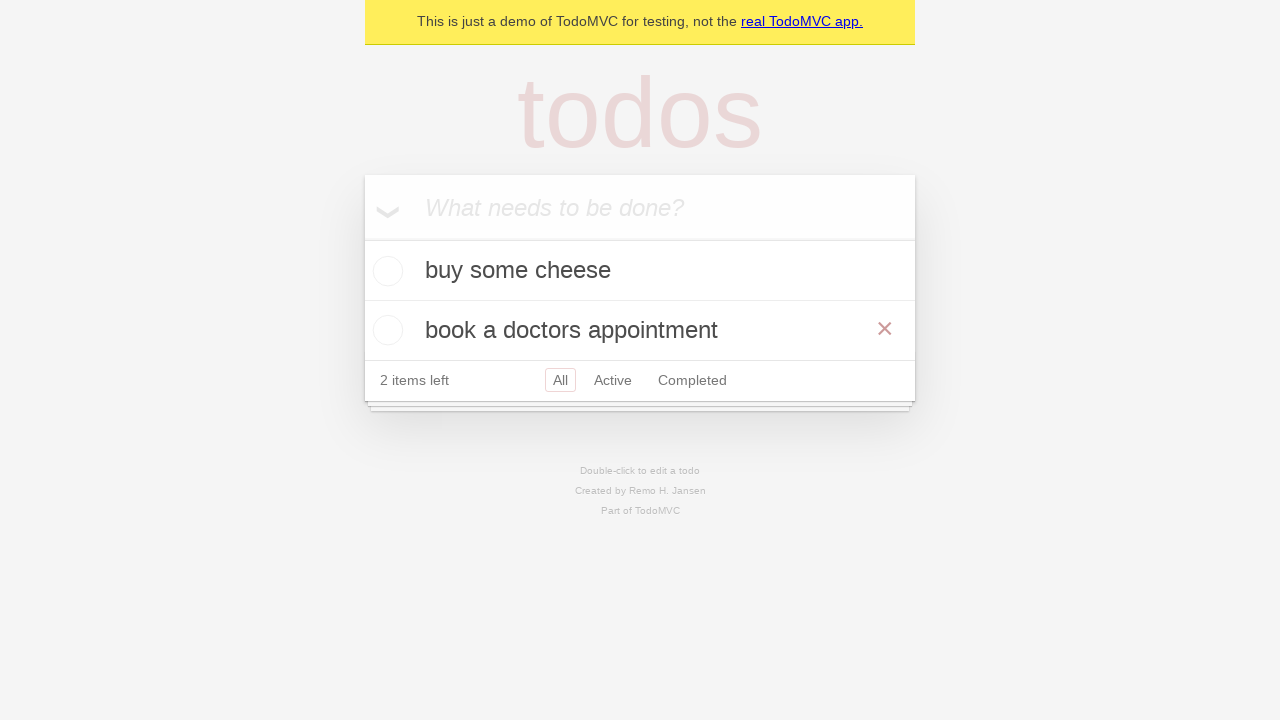

Waited for todo items to update after deletion
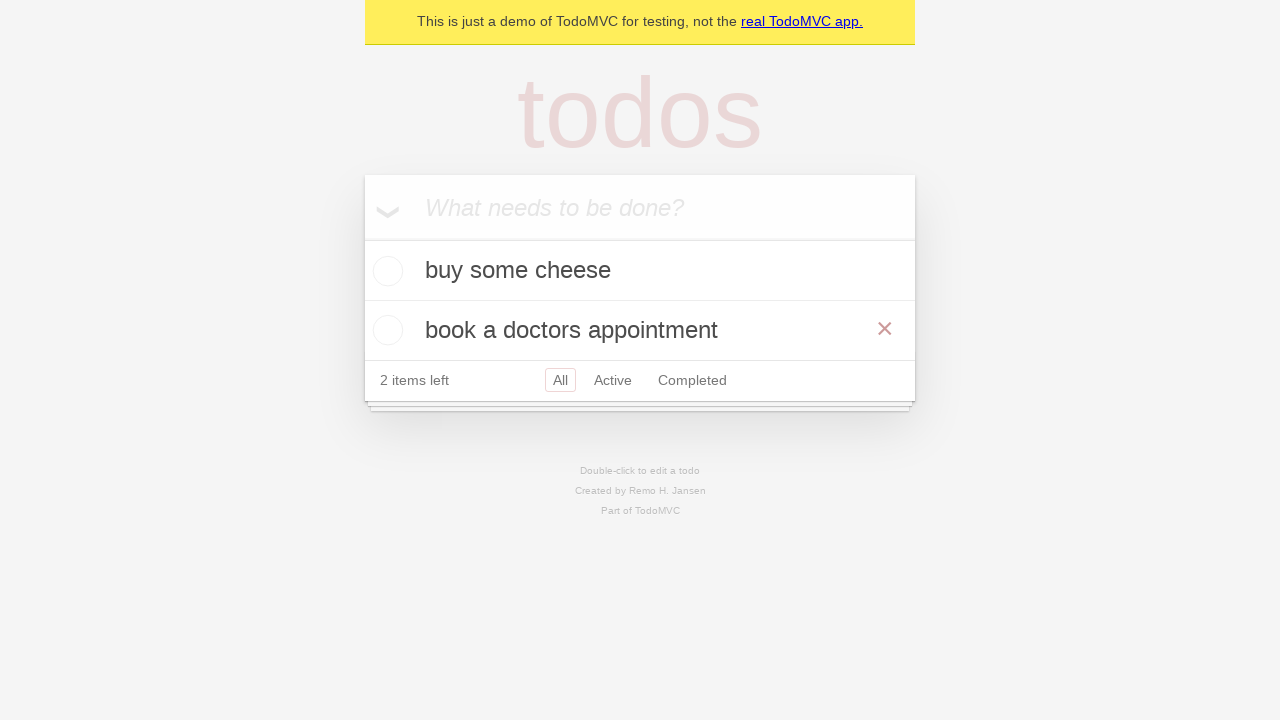

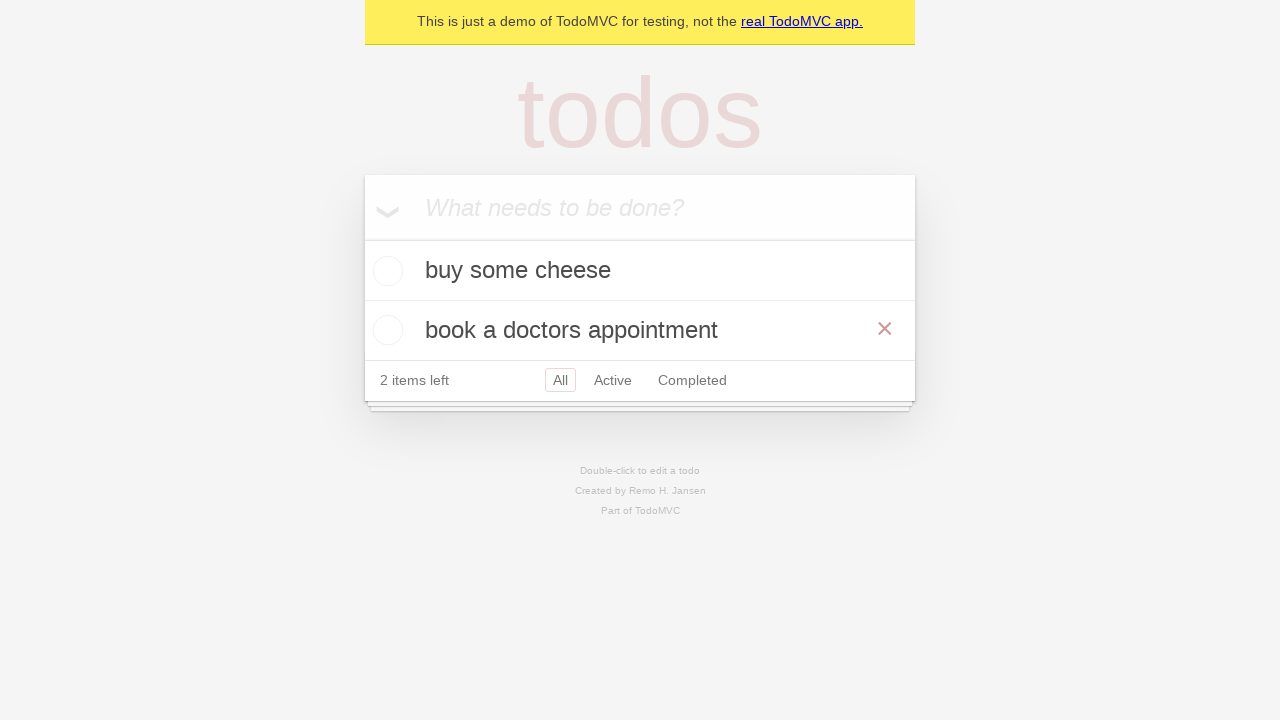